Tests table sorting functionality by clicking on the column header and verifying that the data is properly sorted

Starting URL: https://rahulshettyacademy.com/seleniumPractise/#/offers

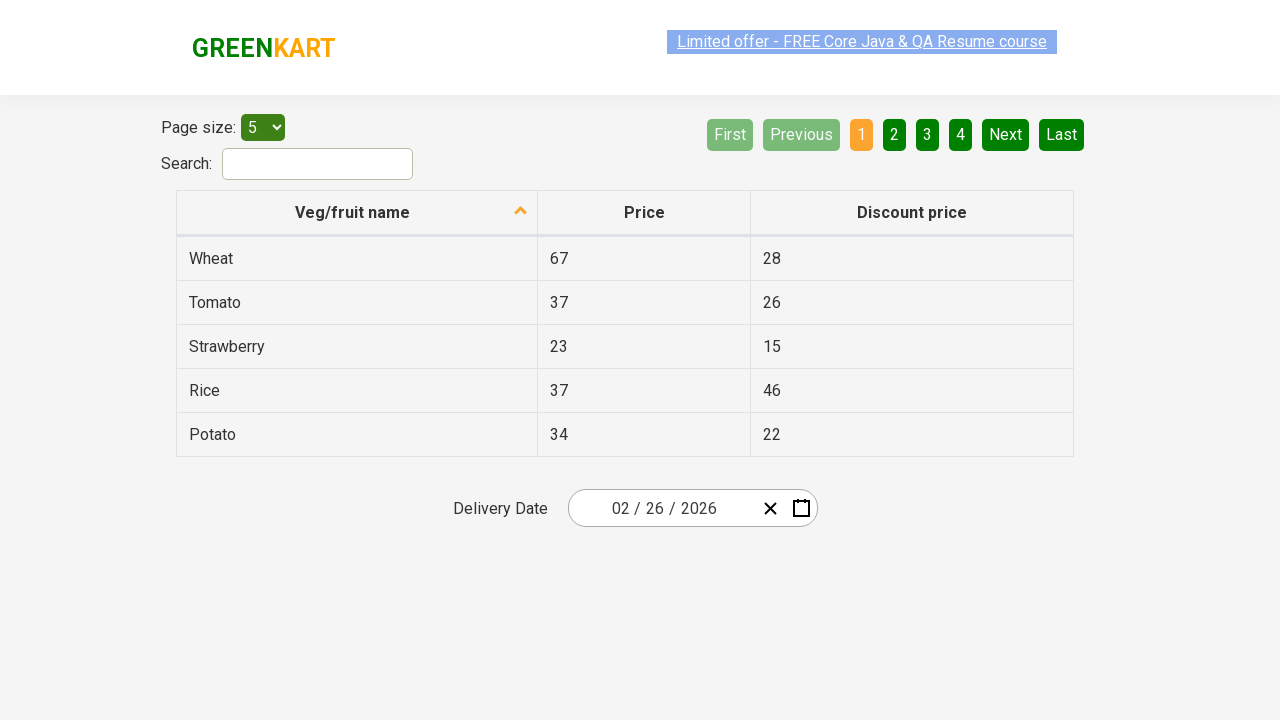

Clicked on the first column header to sort the table at (357, 213) on xpath=//tr/th[1]
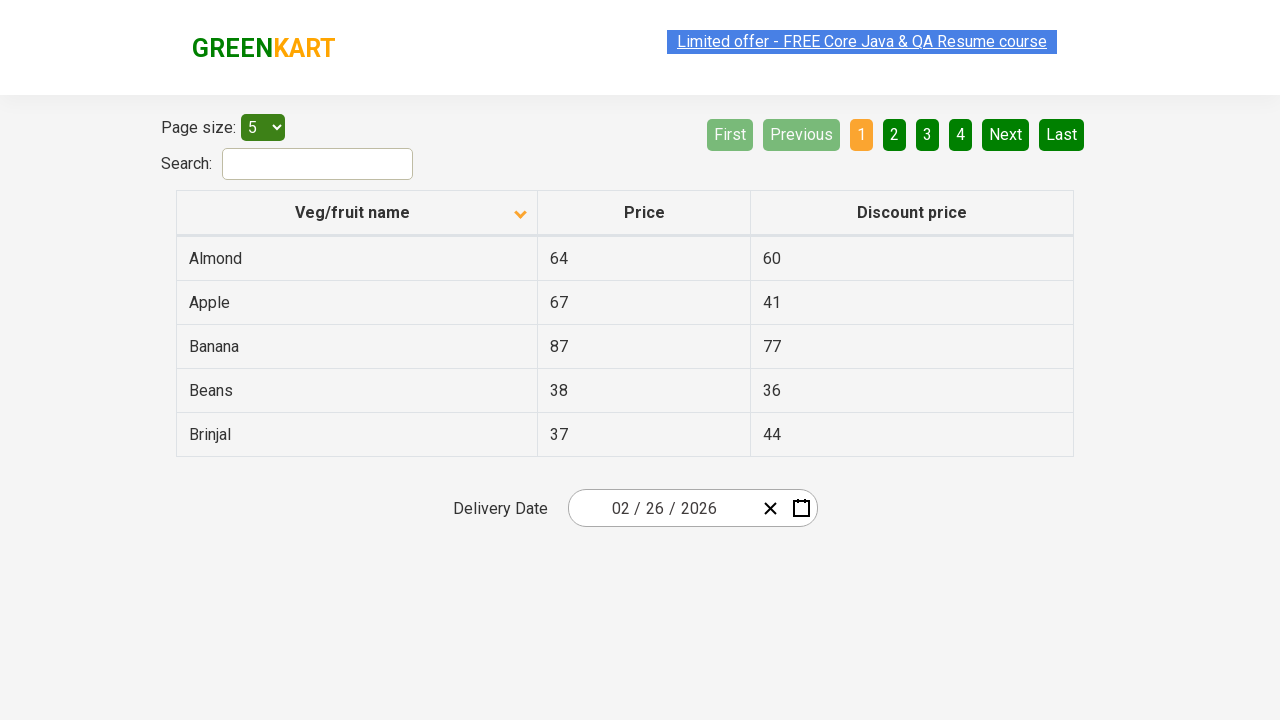

Waited 1 second for the table to be sorted
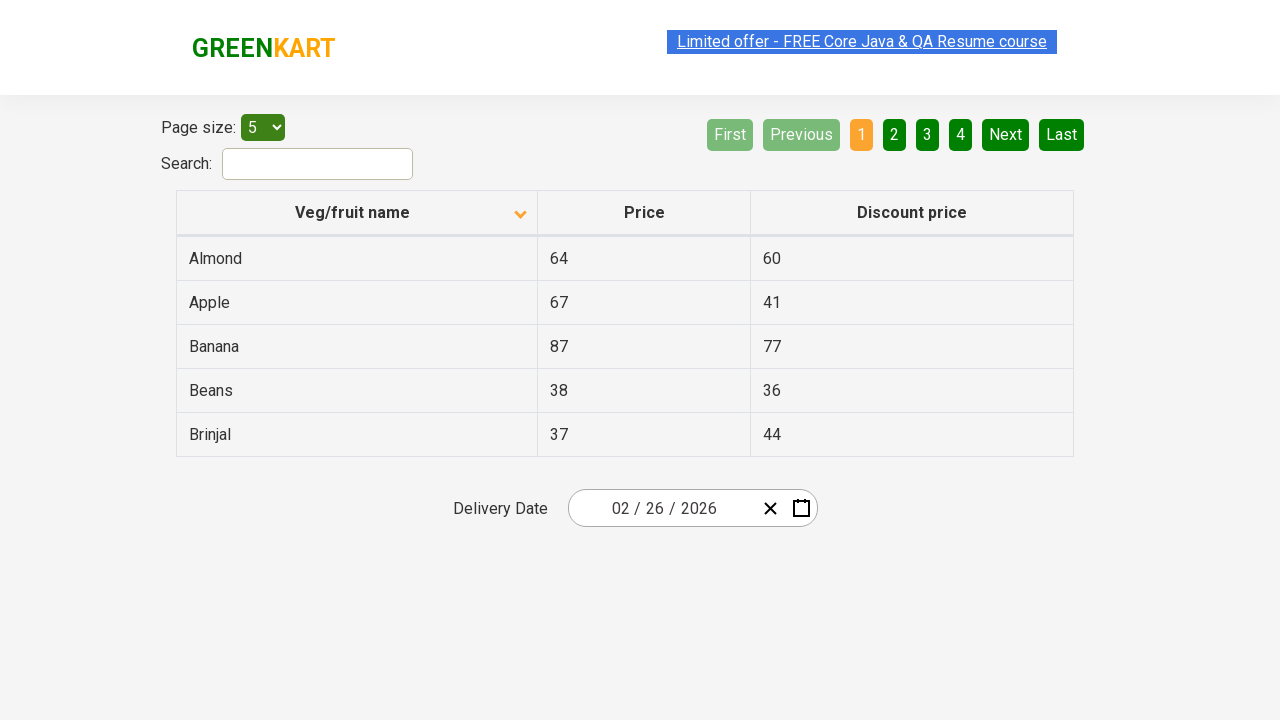

Retrieved all vegetable names from the first column
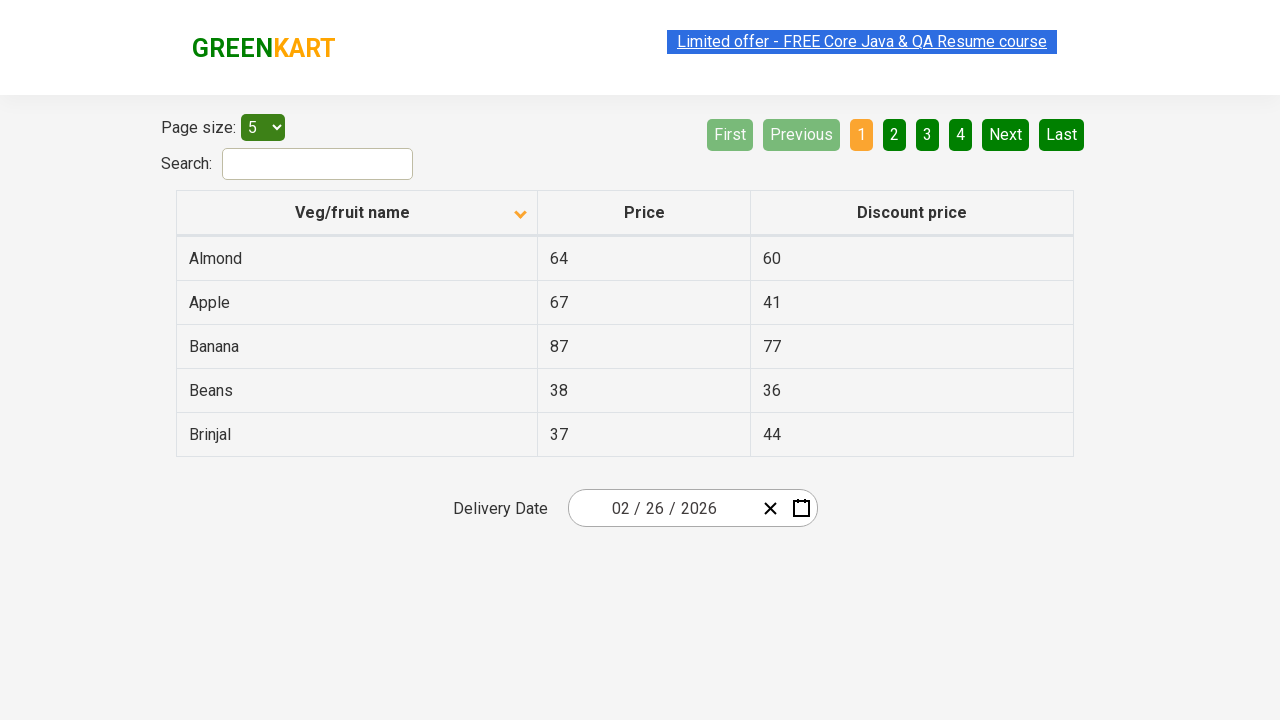

Extracted vegetable list with 5 items: ['Almond', 'Apple', 'Banana', 'Beans', 'Brinjal']
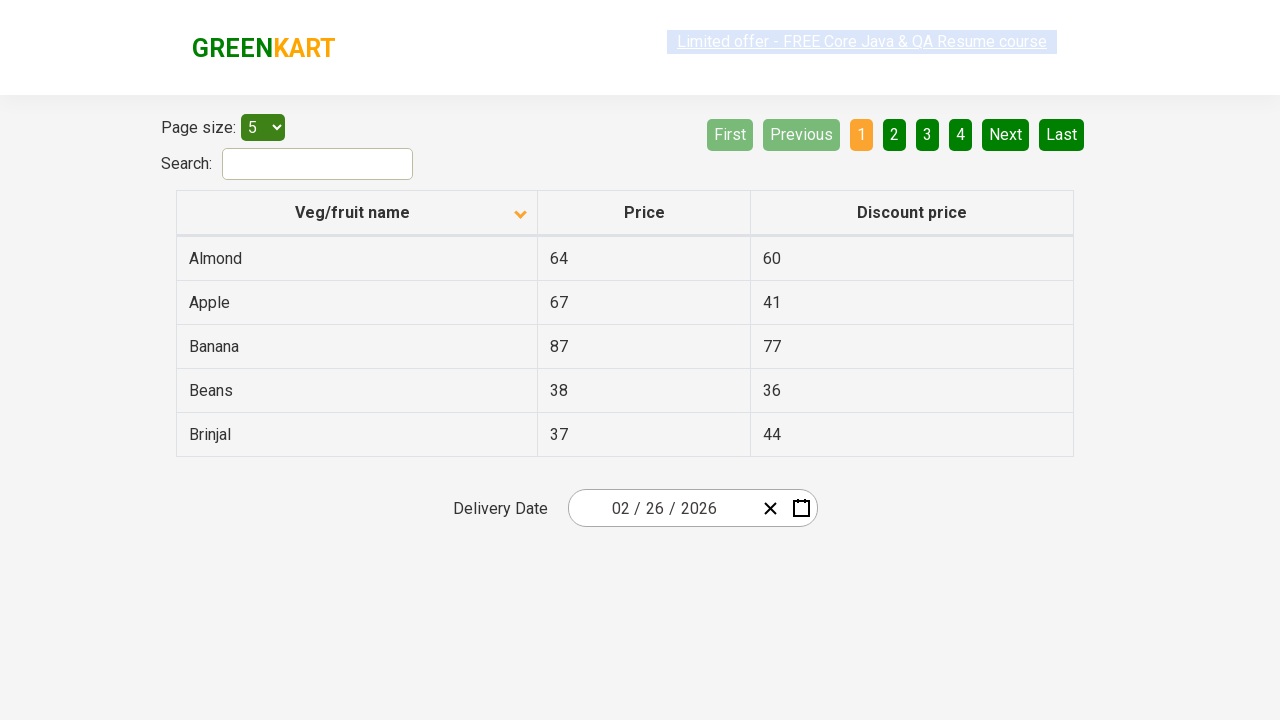

Created sorted reference list for comparison
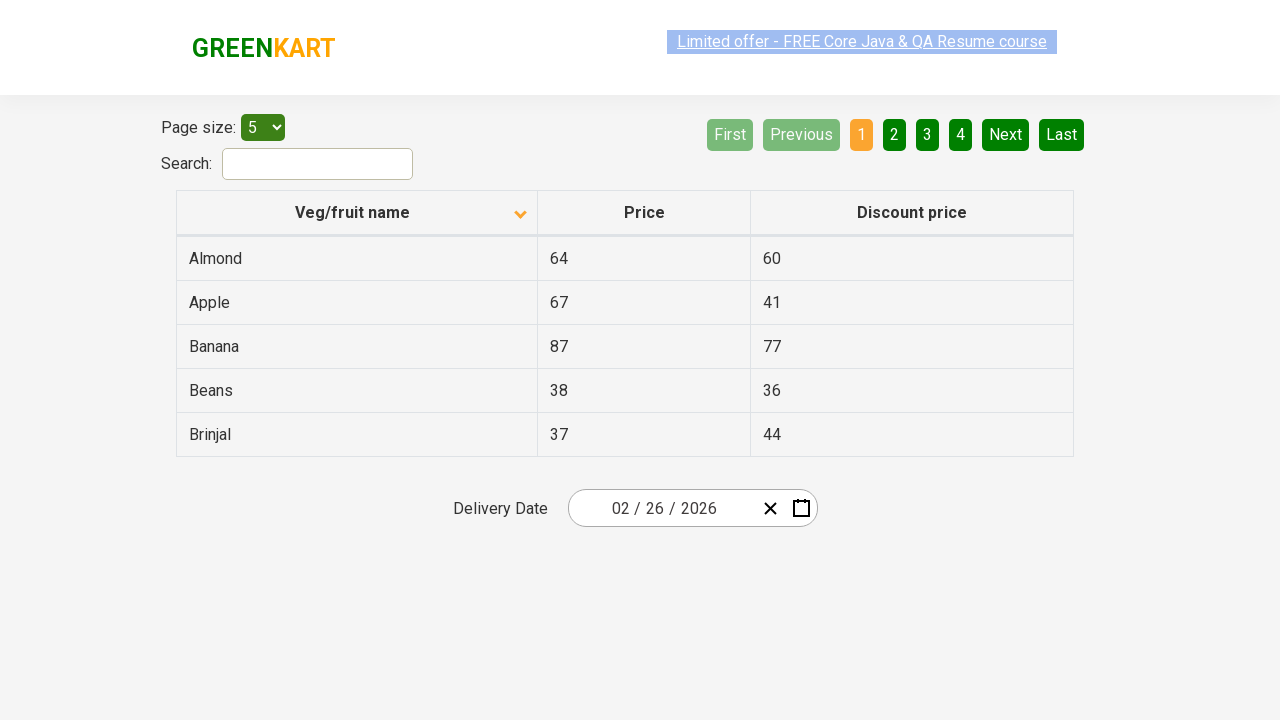

Verified that the table is sorted correctly alphabetically
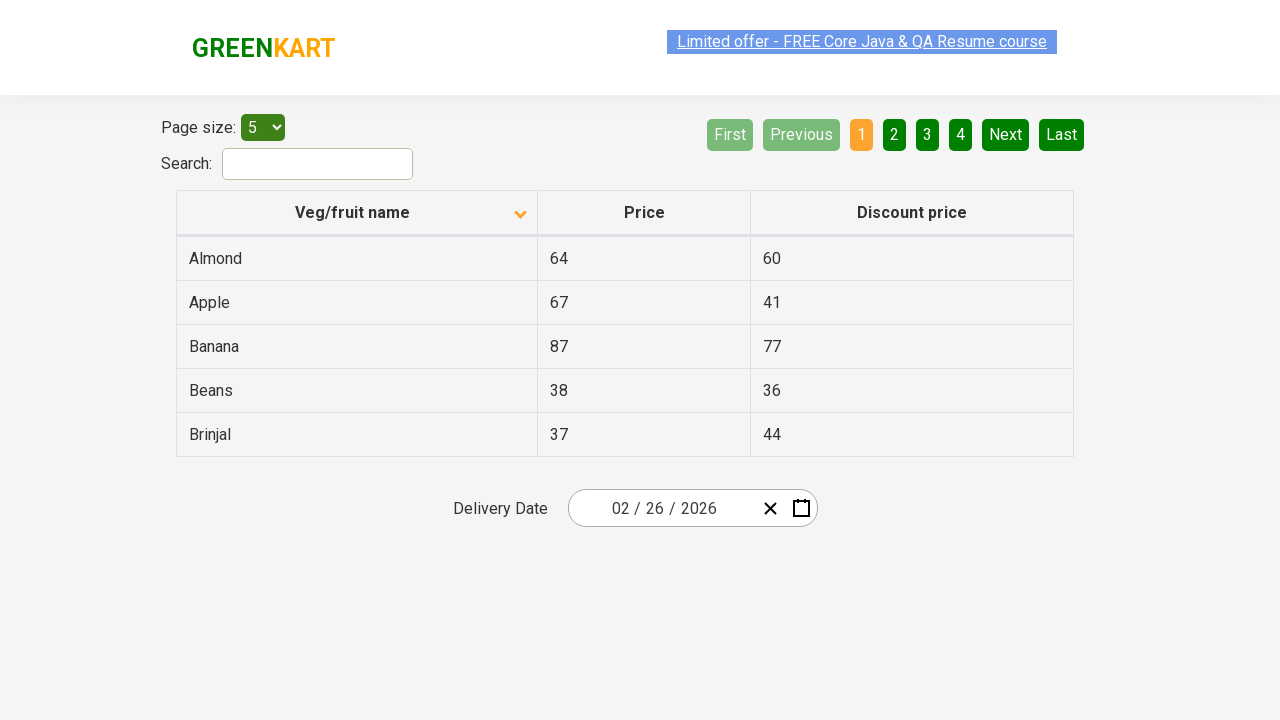

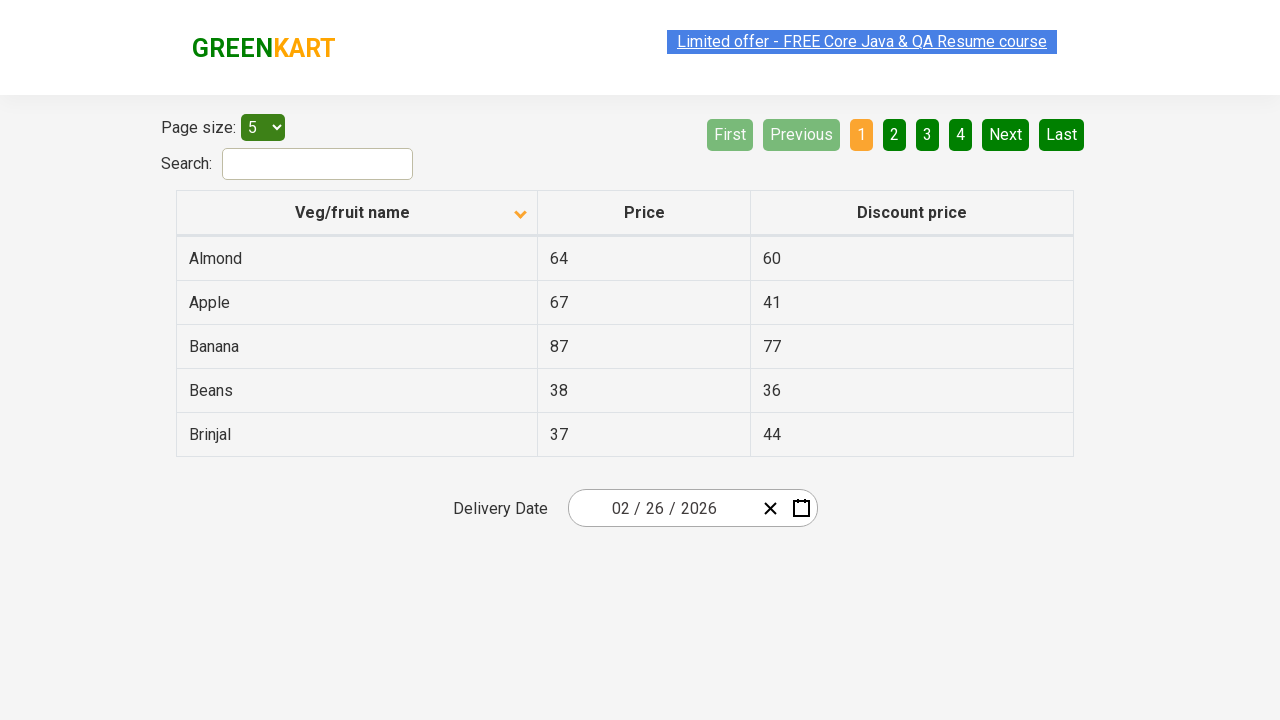